Tests drag and drop functionality by dragging an element and dropping it onto a target element

Starting URL: https://jqueryui.com/droppable/

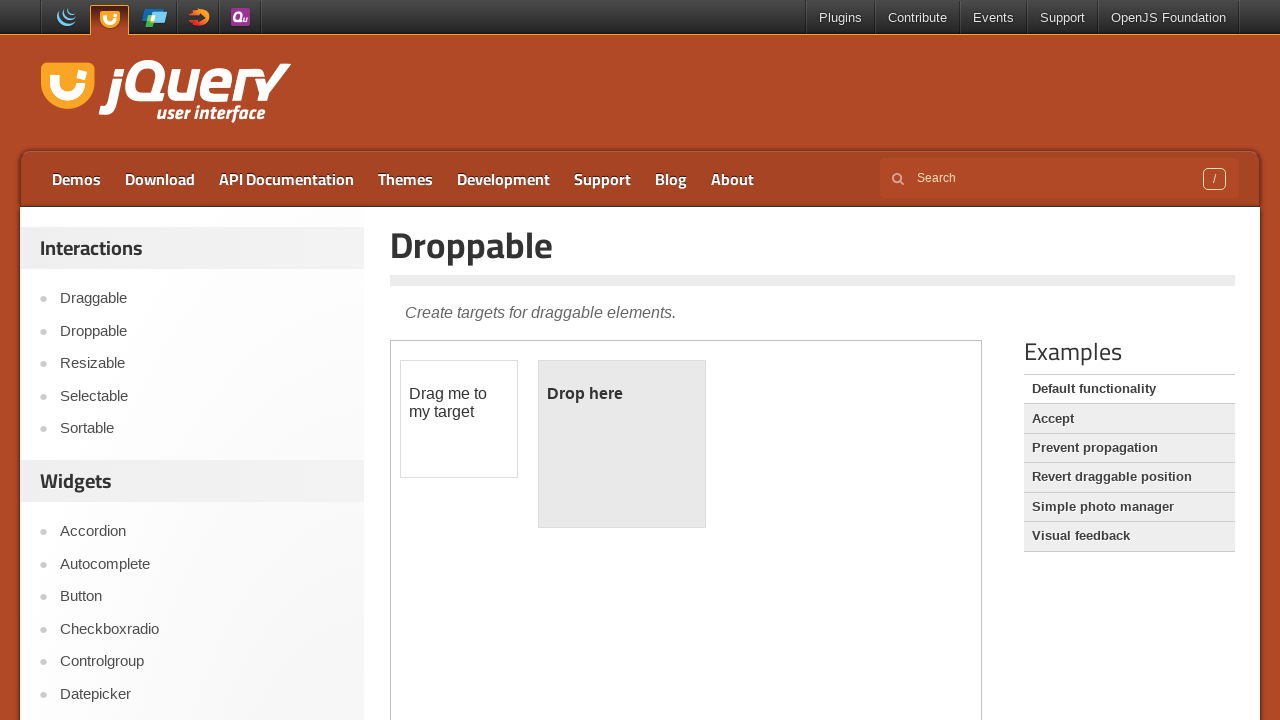

Located iframe containing drag-drop demo
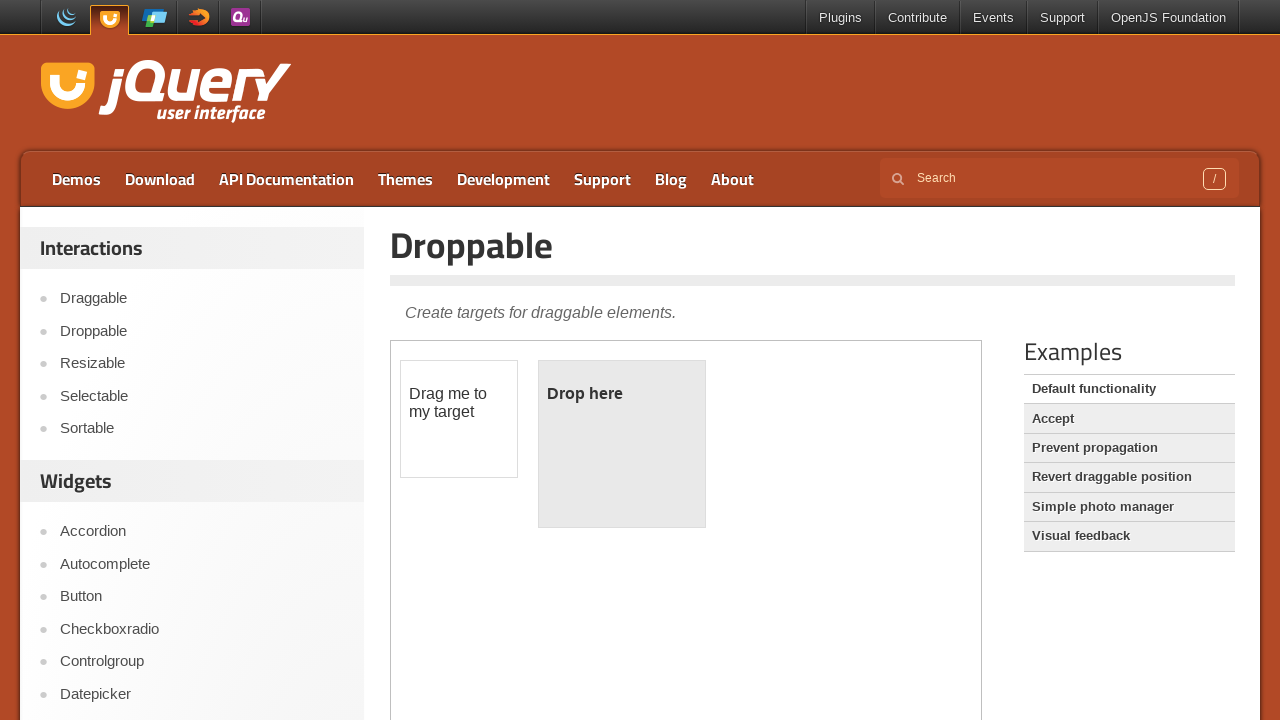

Located draggable element
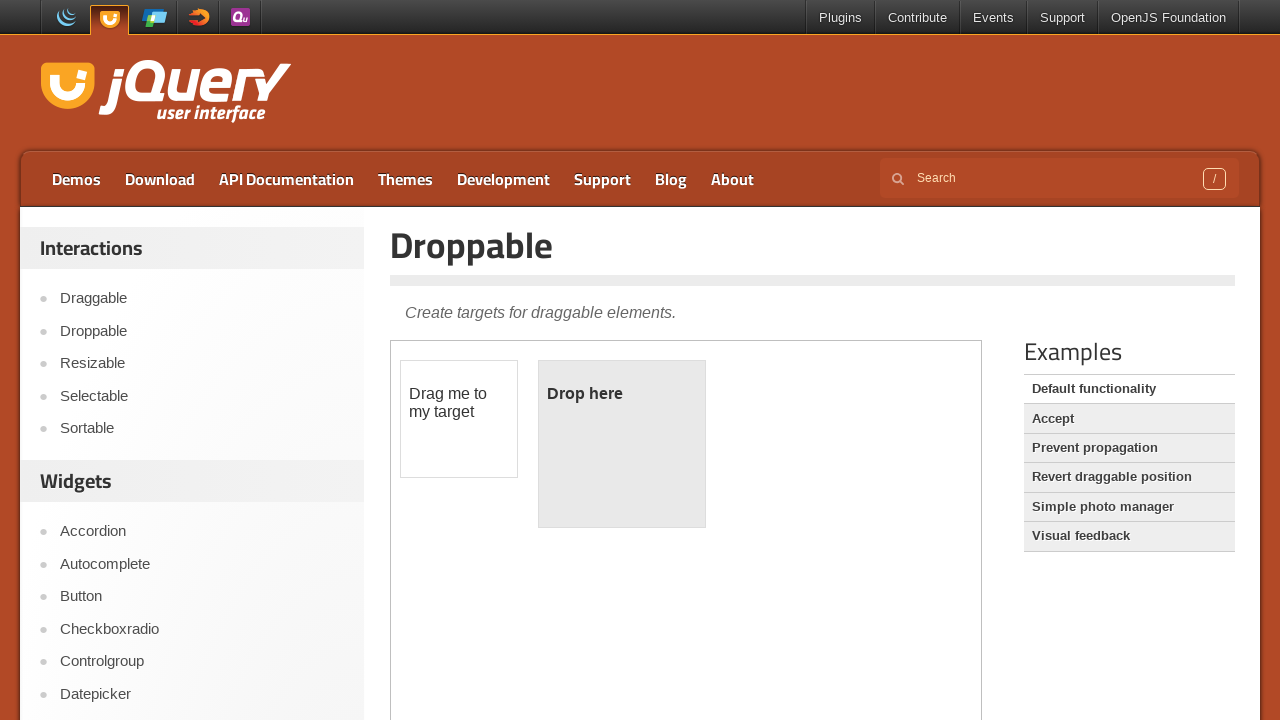

Located droppable target element
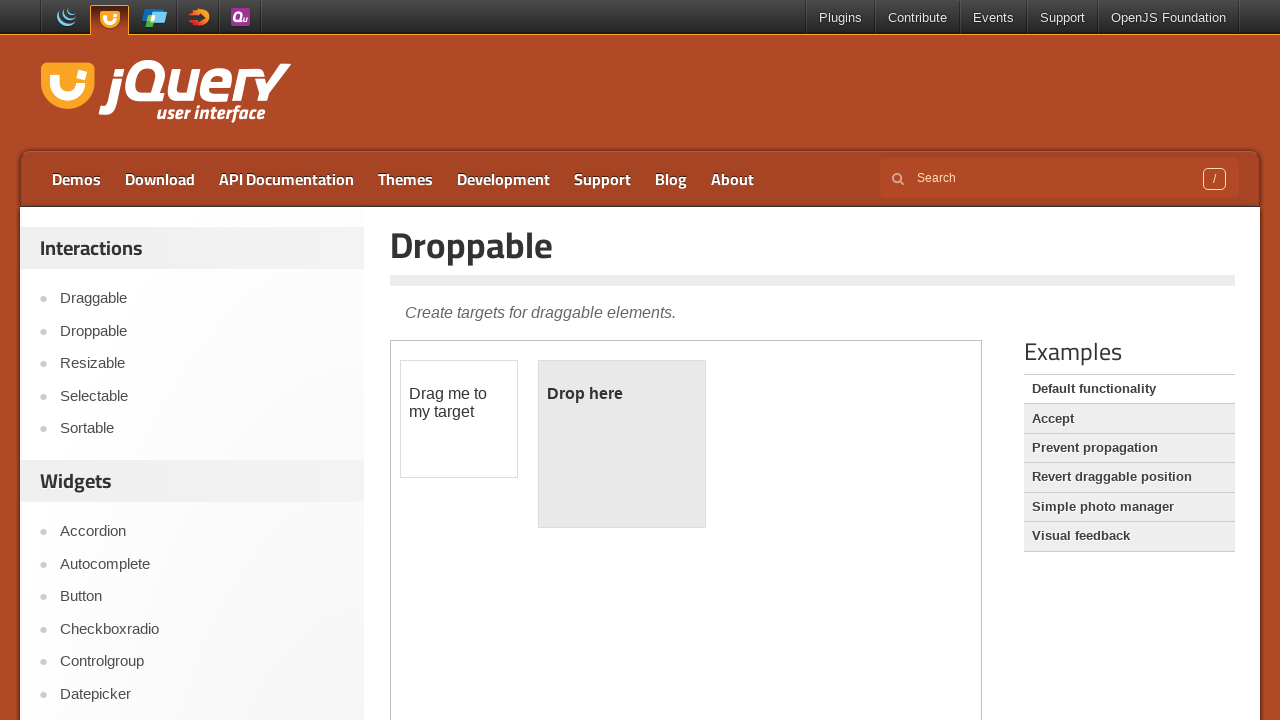

Dragged element onto drop target at (622, 444)
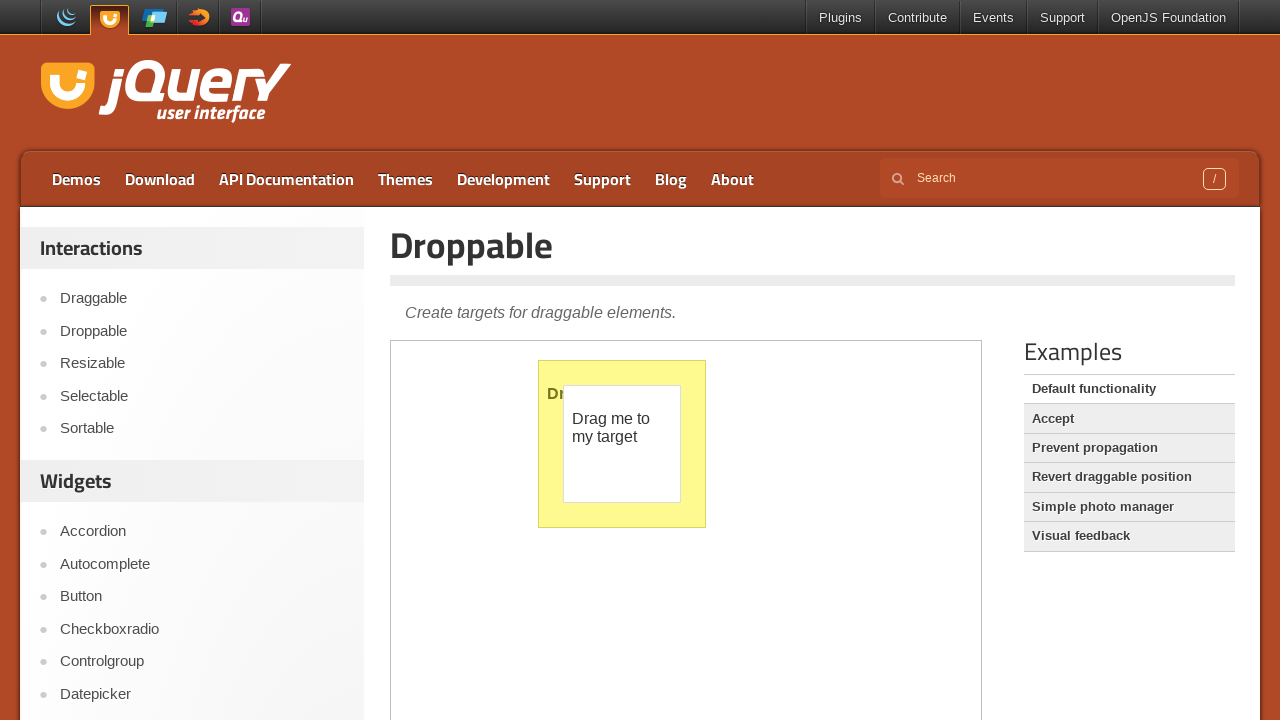

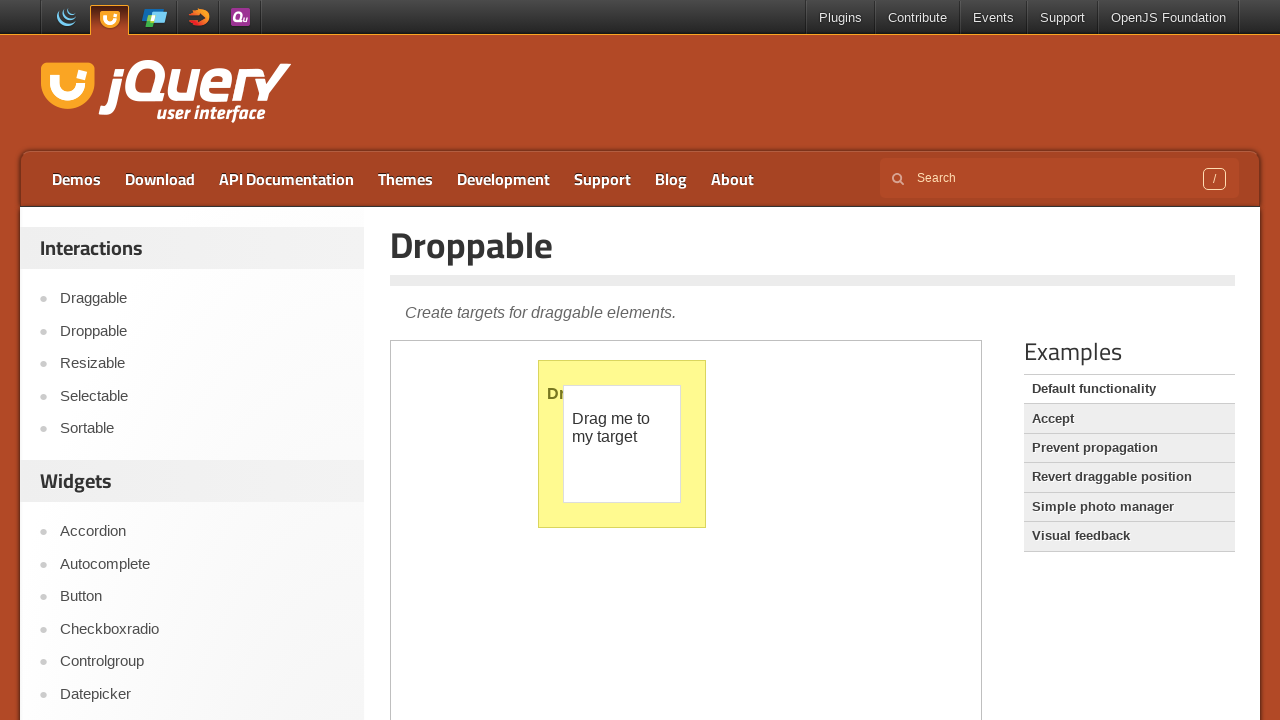